Tests JavaScript alert handling by clicking a button that triggers an alert and then interacting with the alert dialog

Starting URL: https://letcode.in/alert

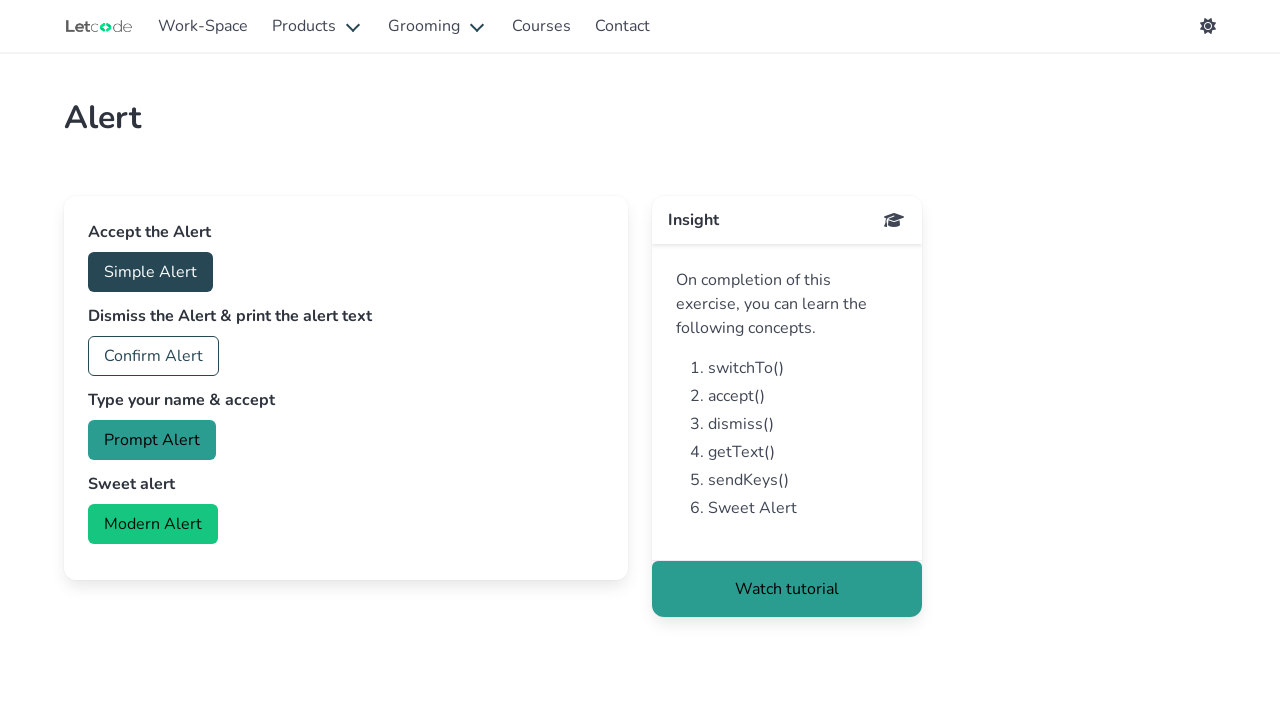

Clicked accept button to trigger alert at (150, 272) on #accept
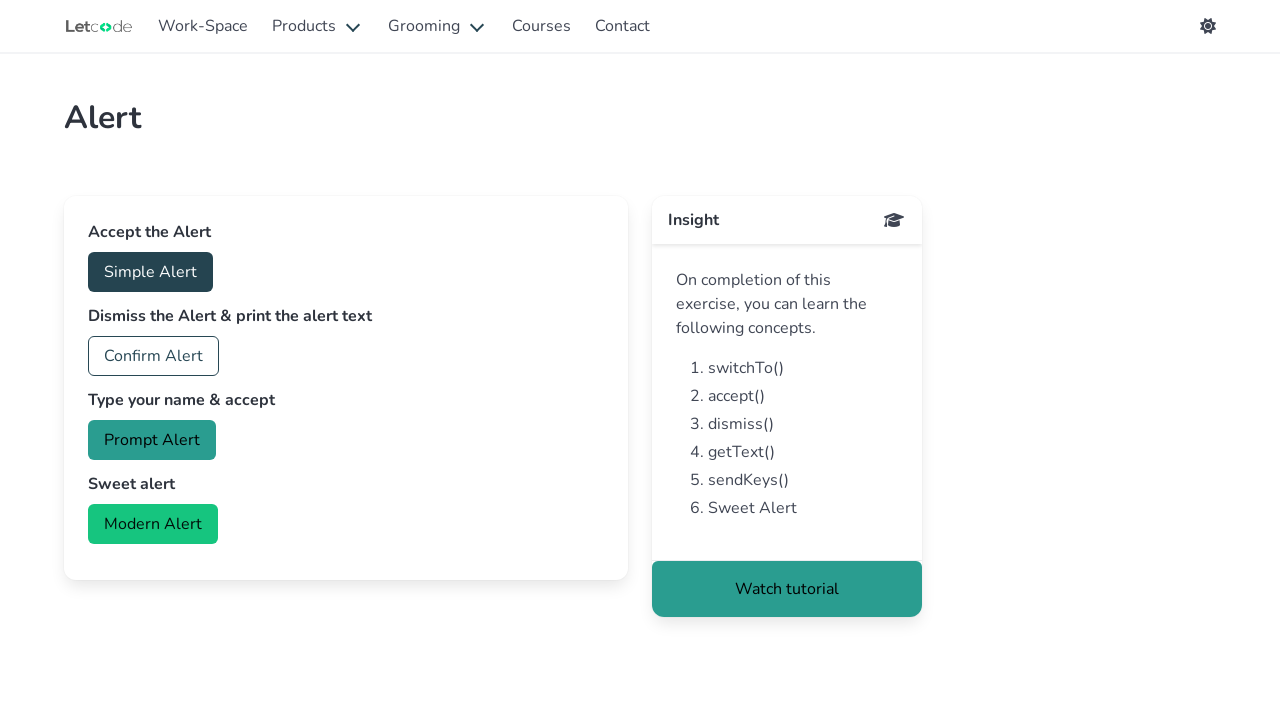

Set up dialog handler to accept alert
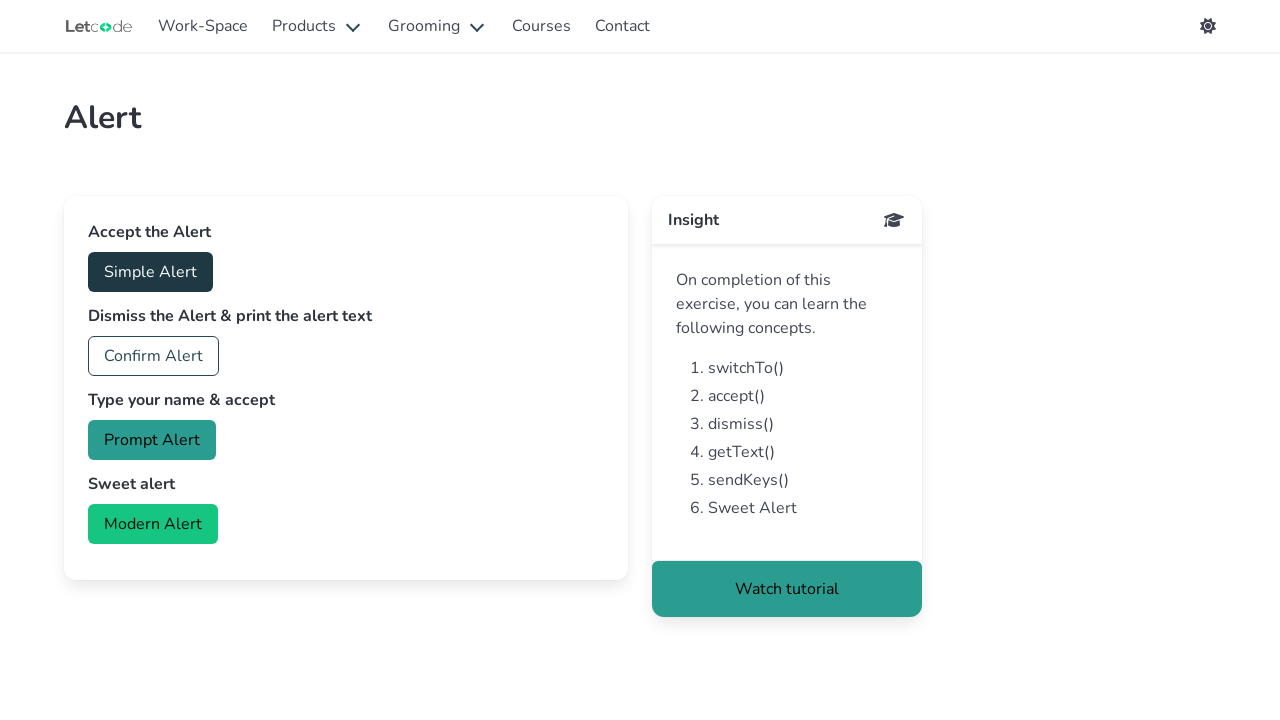

Waited for follow-up content to load
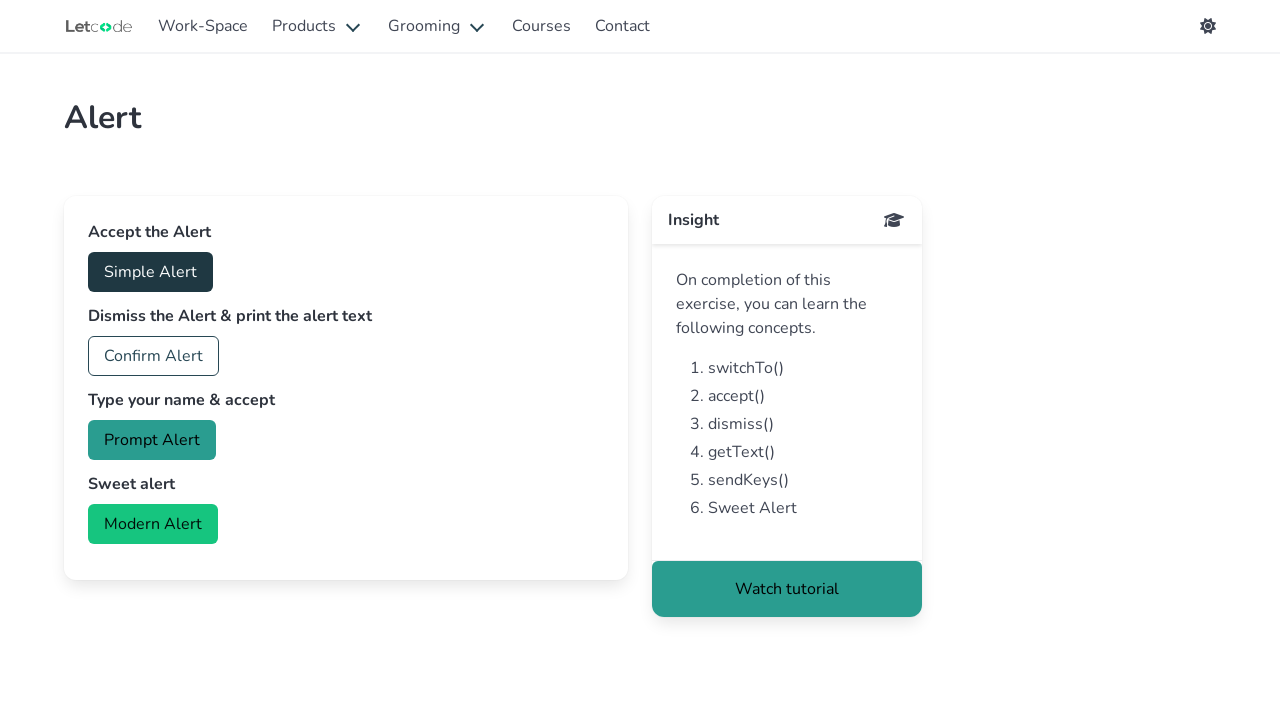

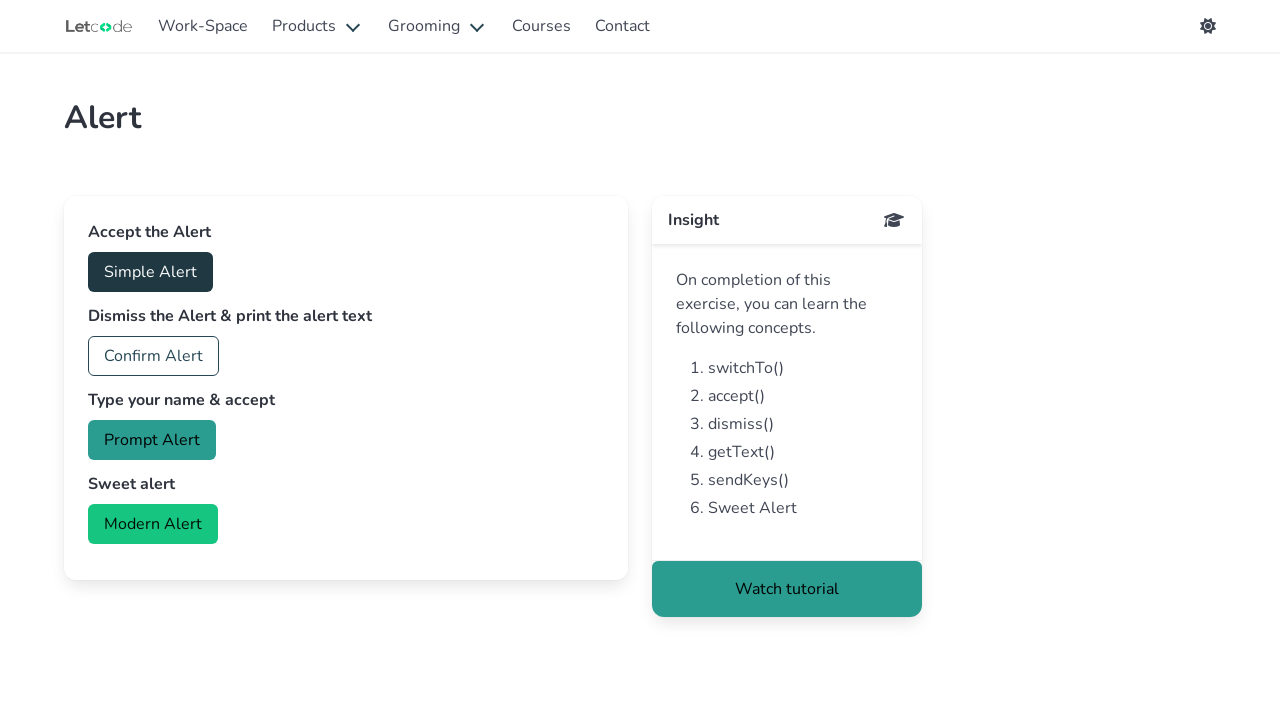